Tests finding and clicking a dynamically calculated link text, then filling out a personal information form with name, city, and country fields and submitting it.

Starting URL: http://suninjuly.github.io/find_link_text

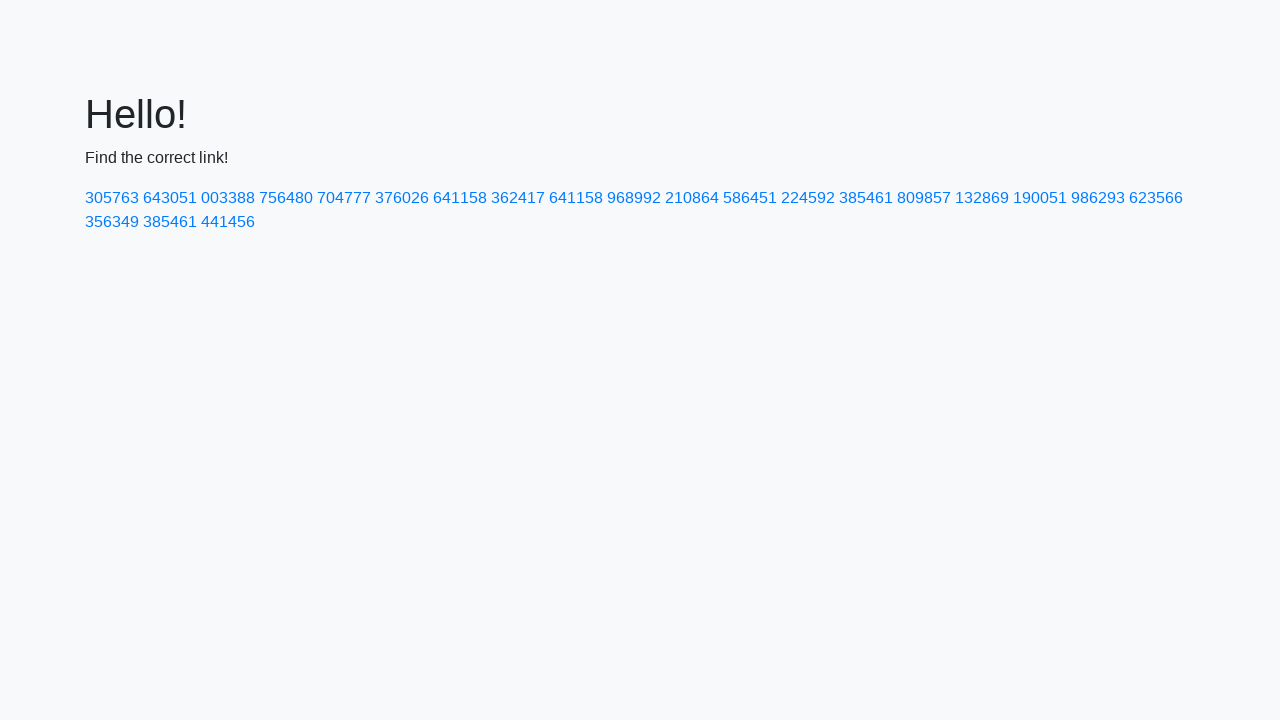

Calculated dynamic link text value: 85397
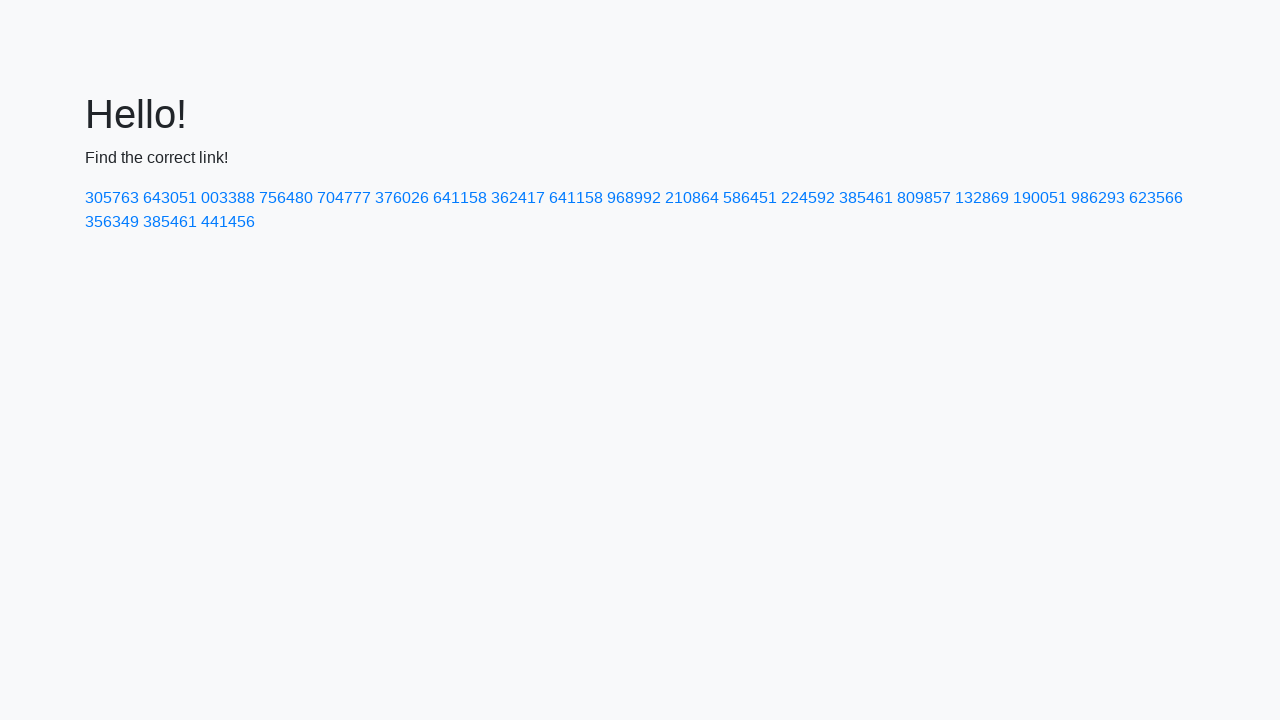

Clicked link with calculated text at (808, 198) on text=224592
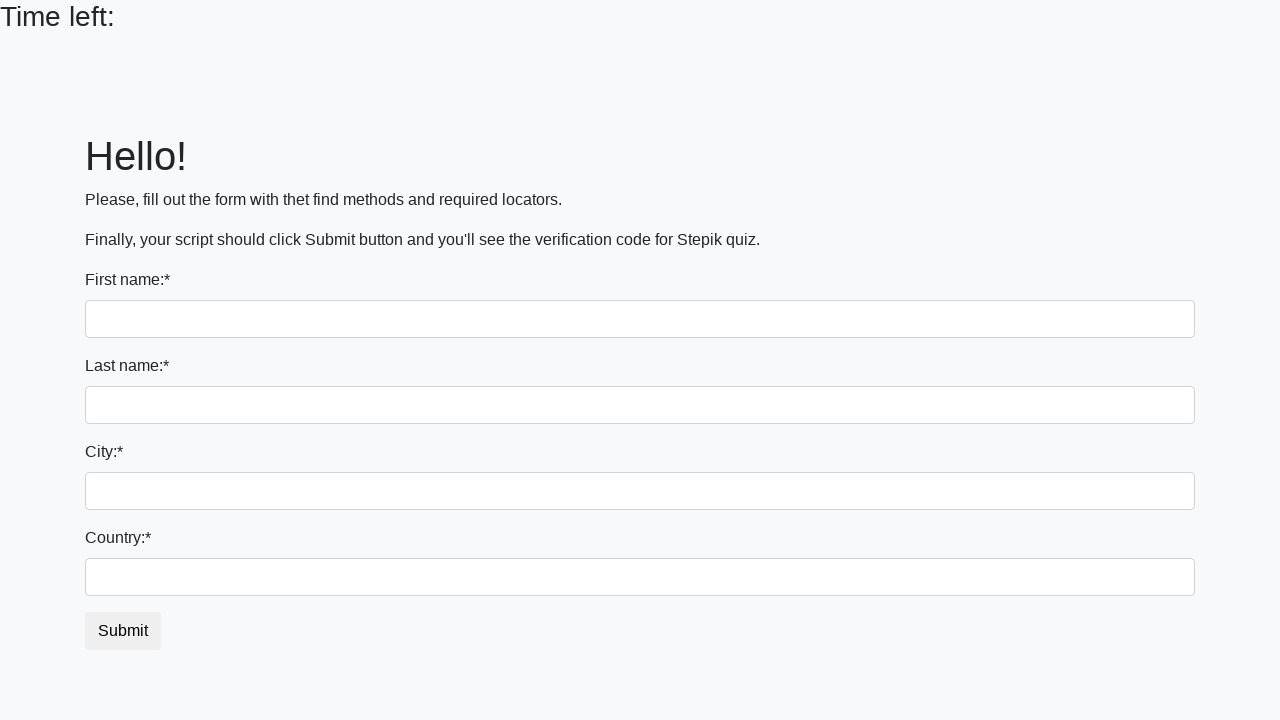

Filled first name field with 'Ivan' on input[name='first_name']
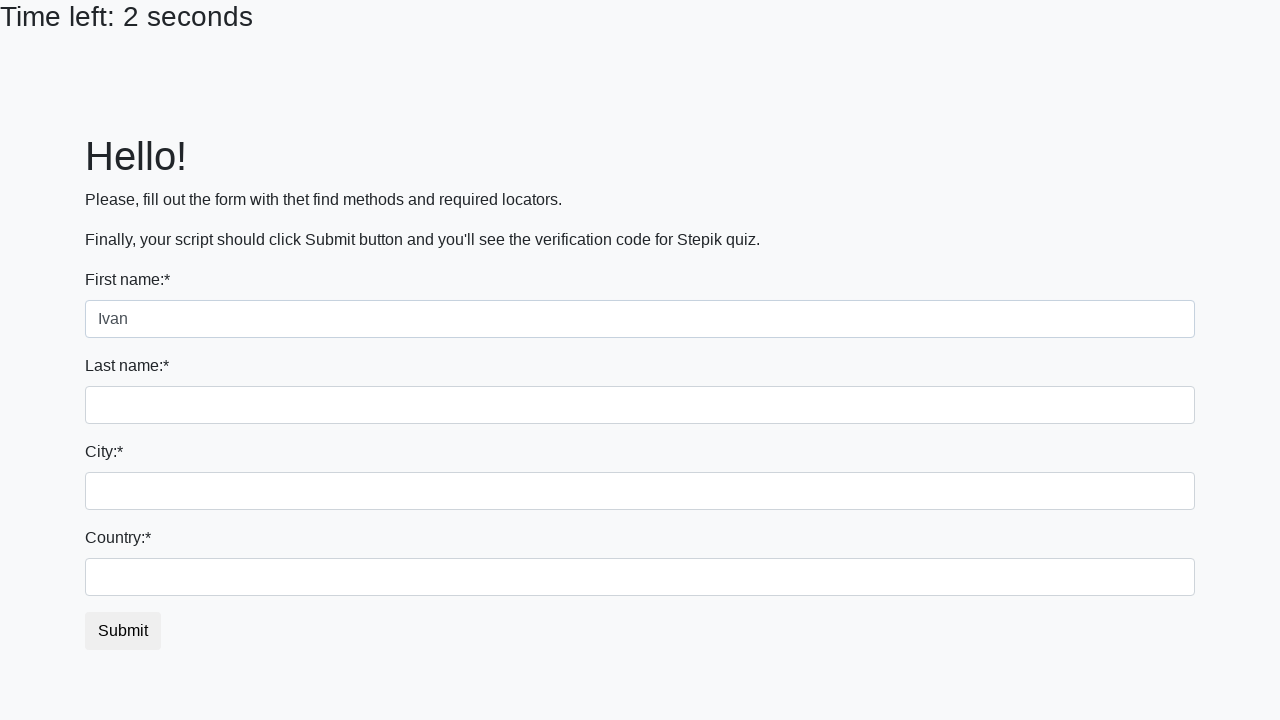

Filled last name field with 'Petrov' on input[name='last_name']
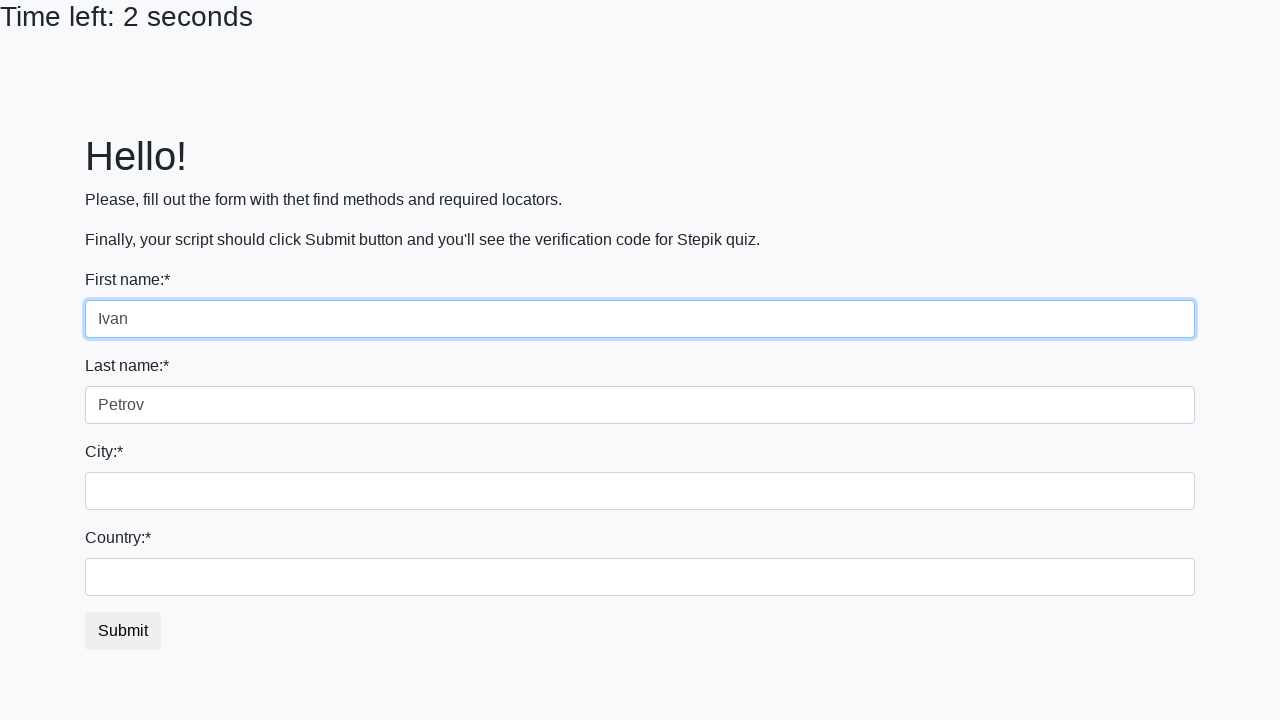

Filled city field with 'Smolensk' on .city
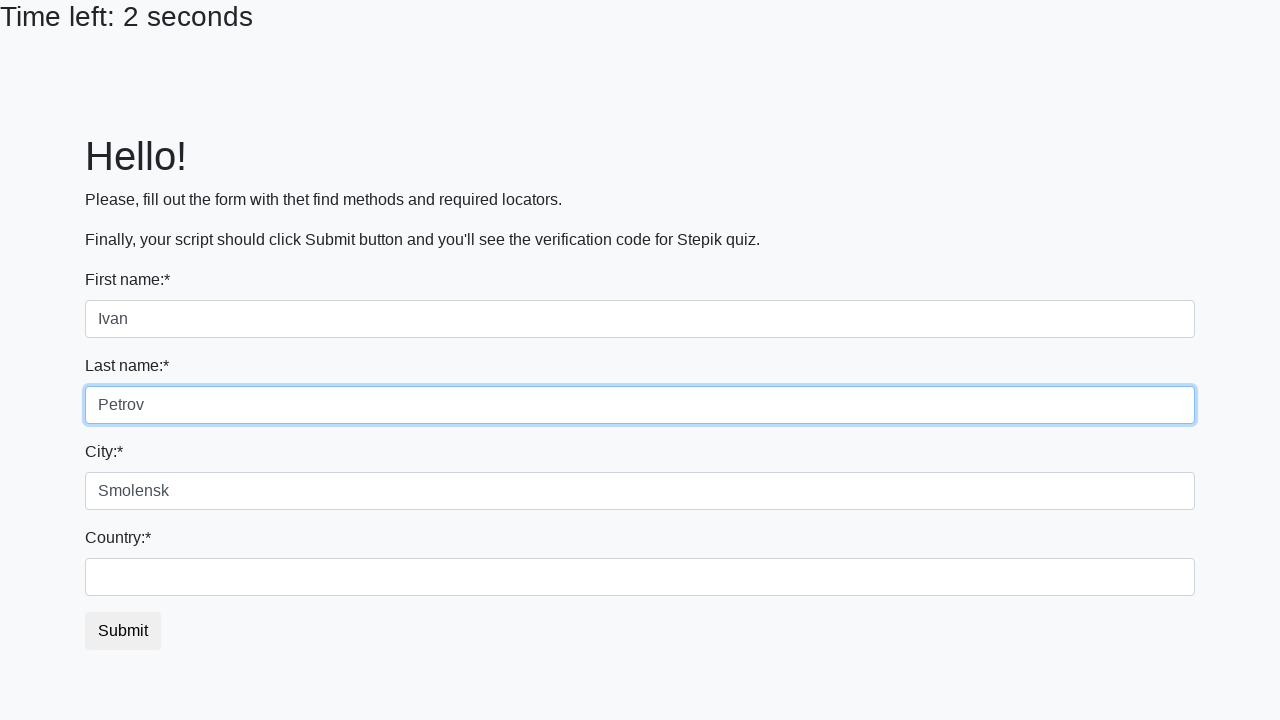

Filled country field with 'Russia' on #country
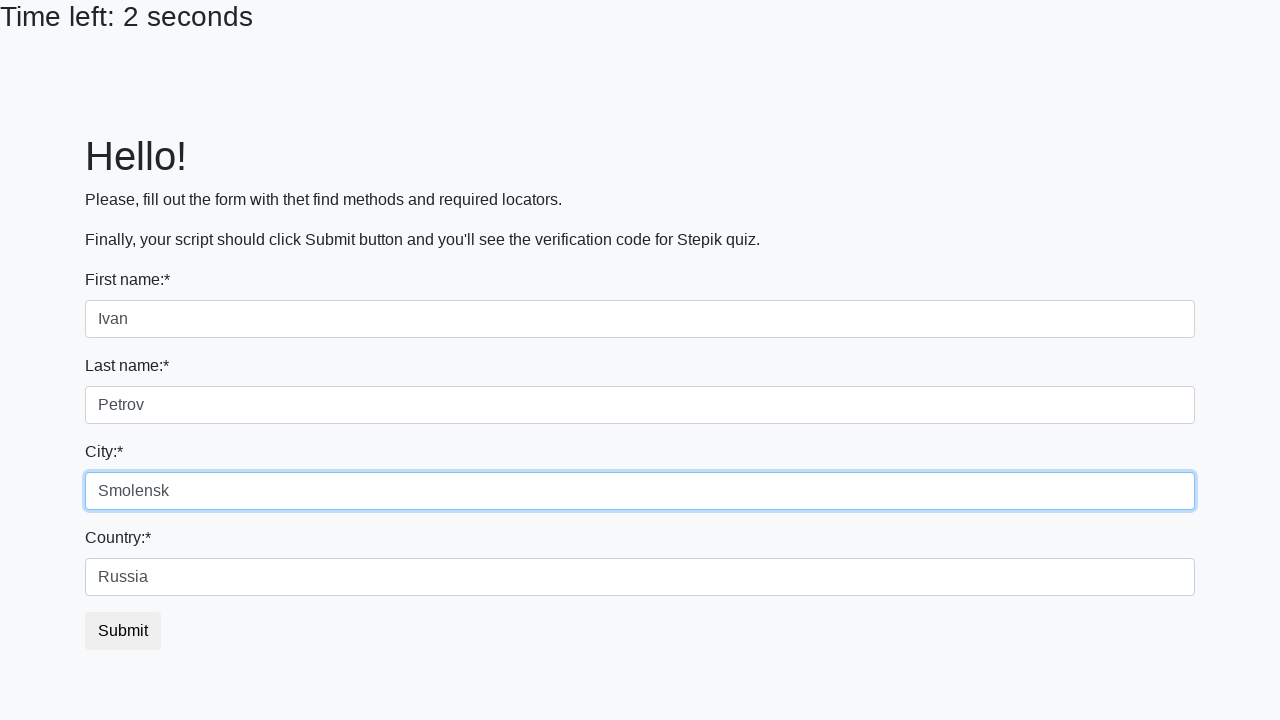

Clicked submit button to submit form at (123, 631) on button.btn
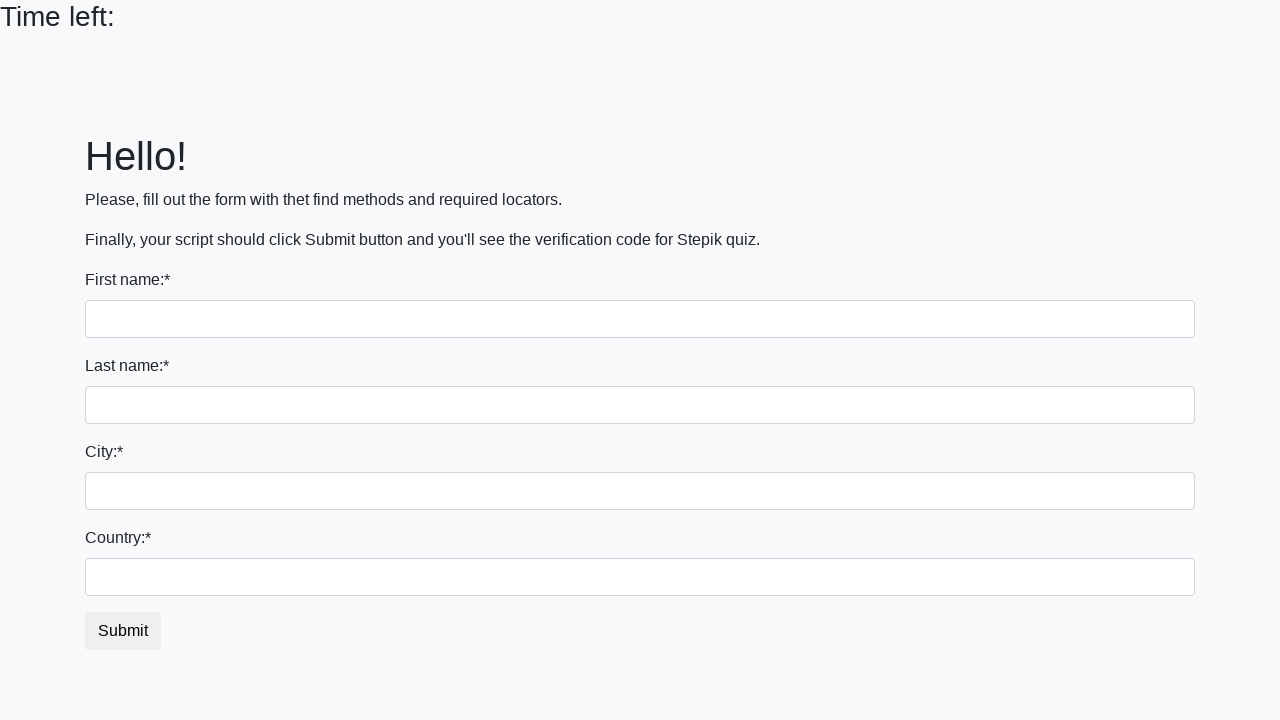

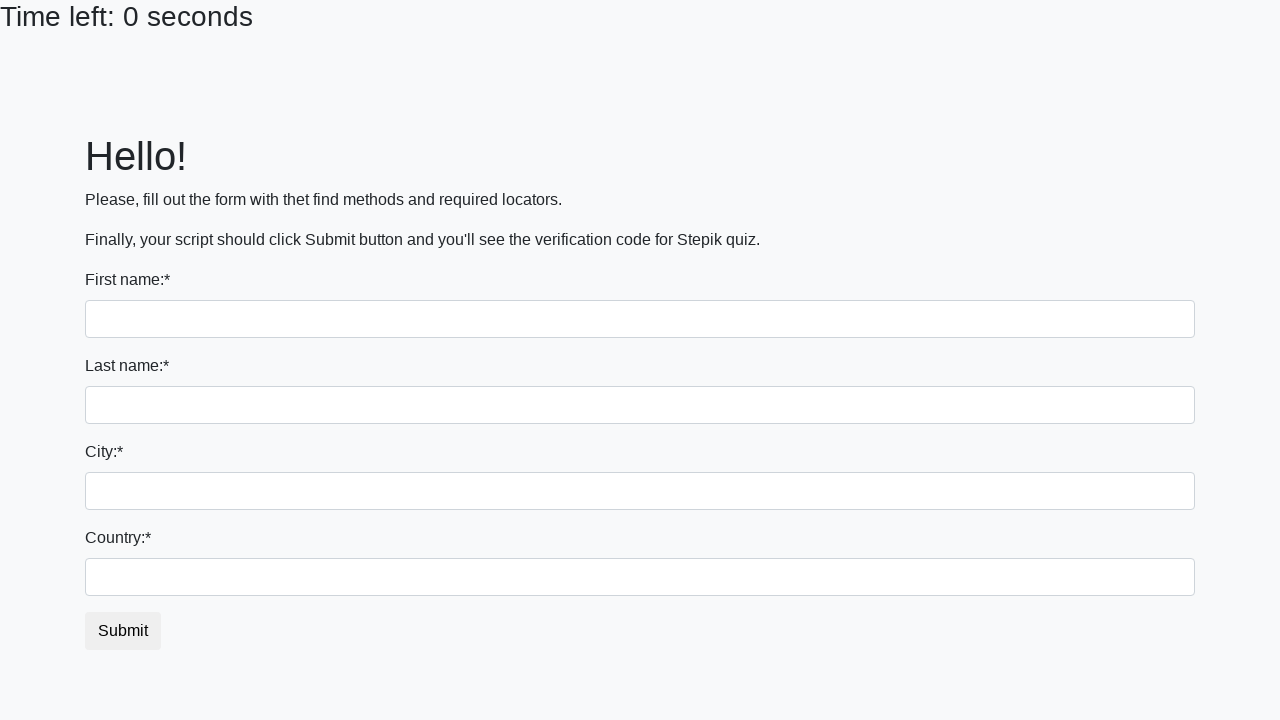